Tests that edits are cancelled when pressing Escape key.

Starting URL: https://demo.playwright.dev/todomvc

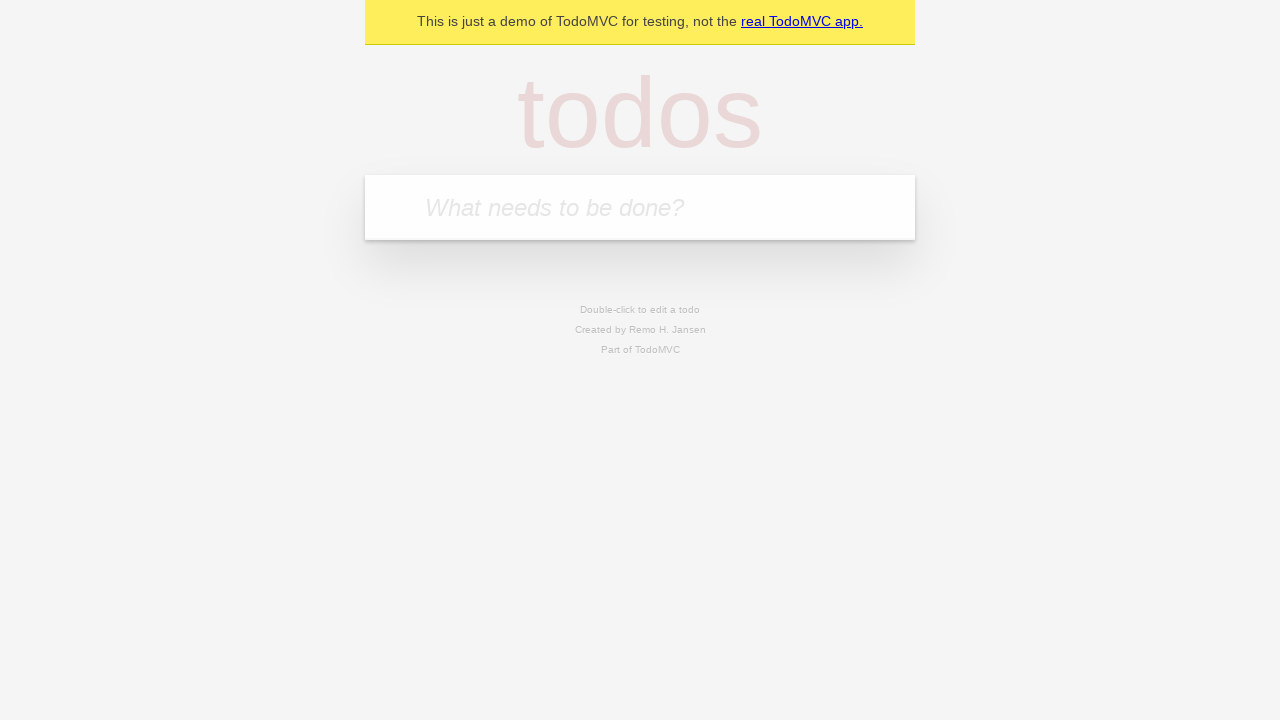

Filled input field with first todo 'buy some cheese' on internal:attr=[placeholder="What needs to be done?"i]
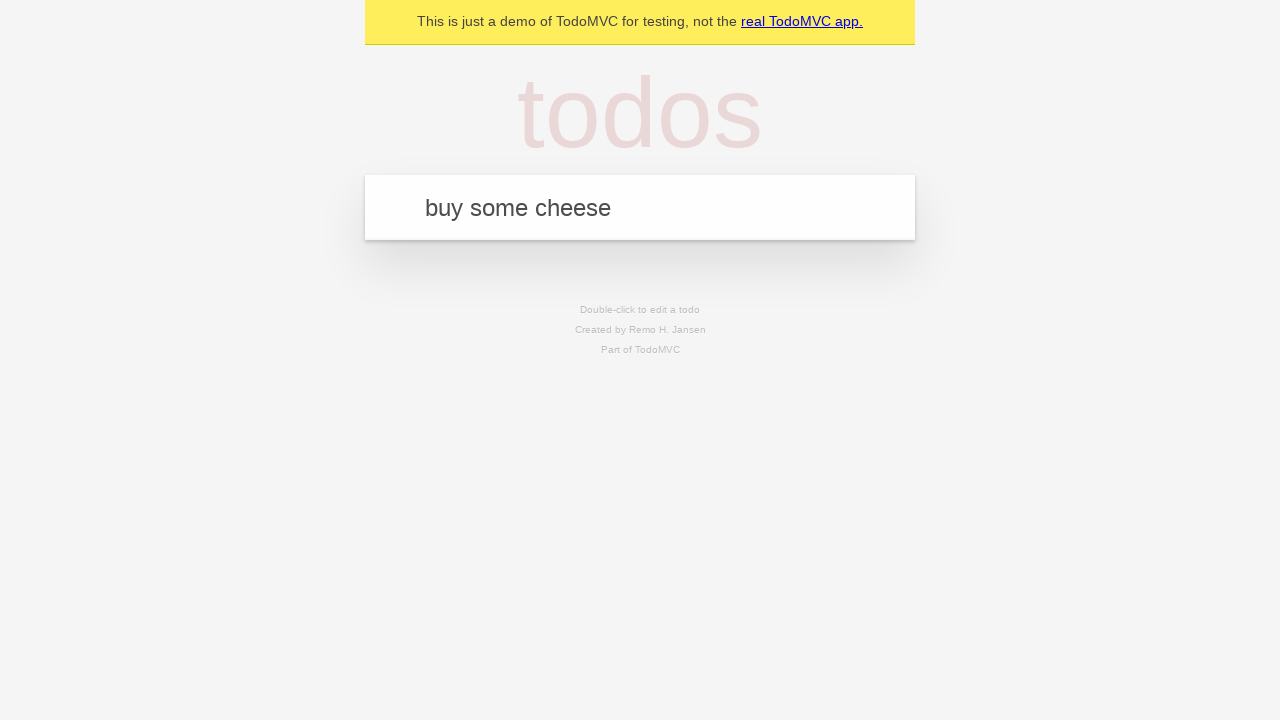

Pressed Enter to add first todo on internal:attr=[placeholder="What needs to be done?"i]
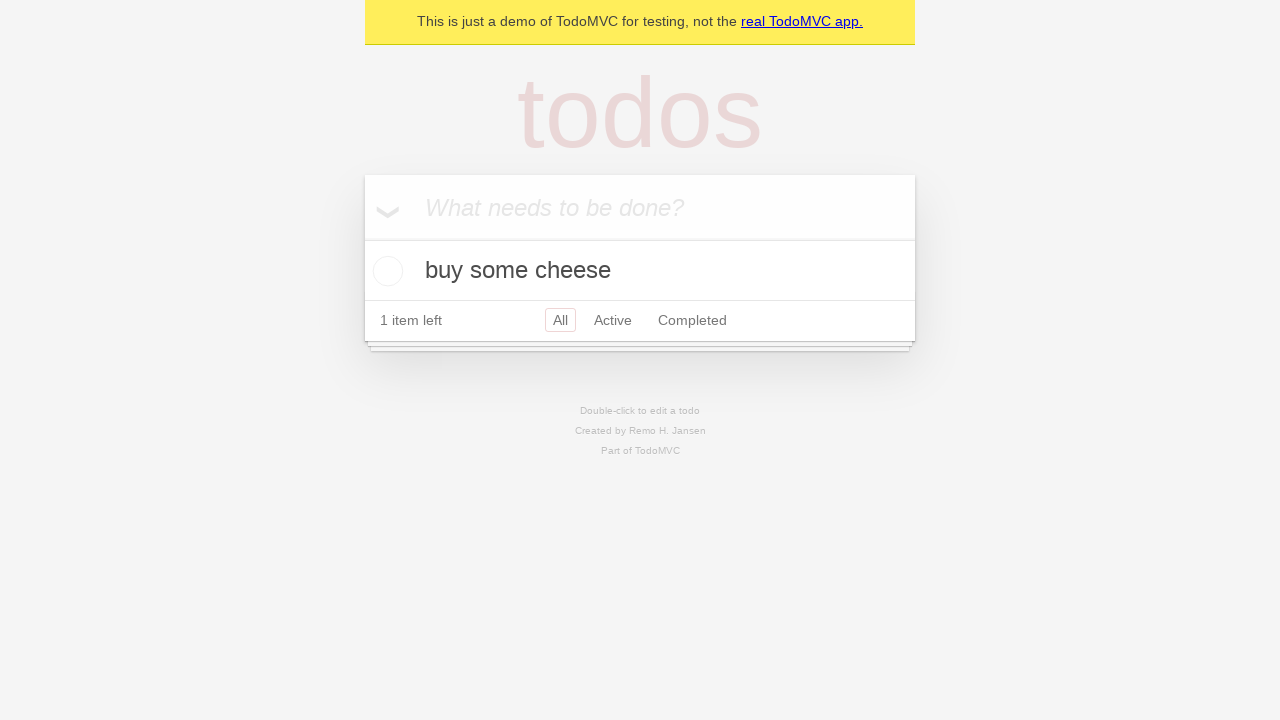

Filled input field with second todo 'feed the cat' on internal:attr=[placeholder="What needs to be done?"i]
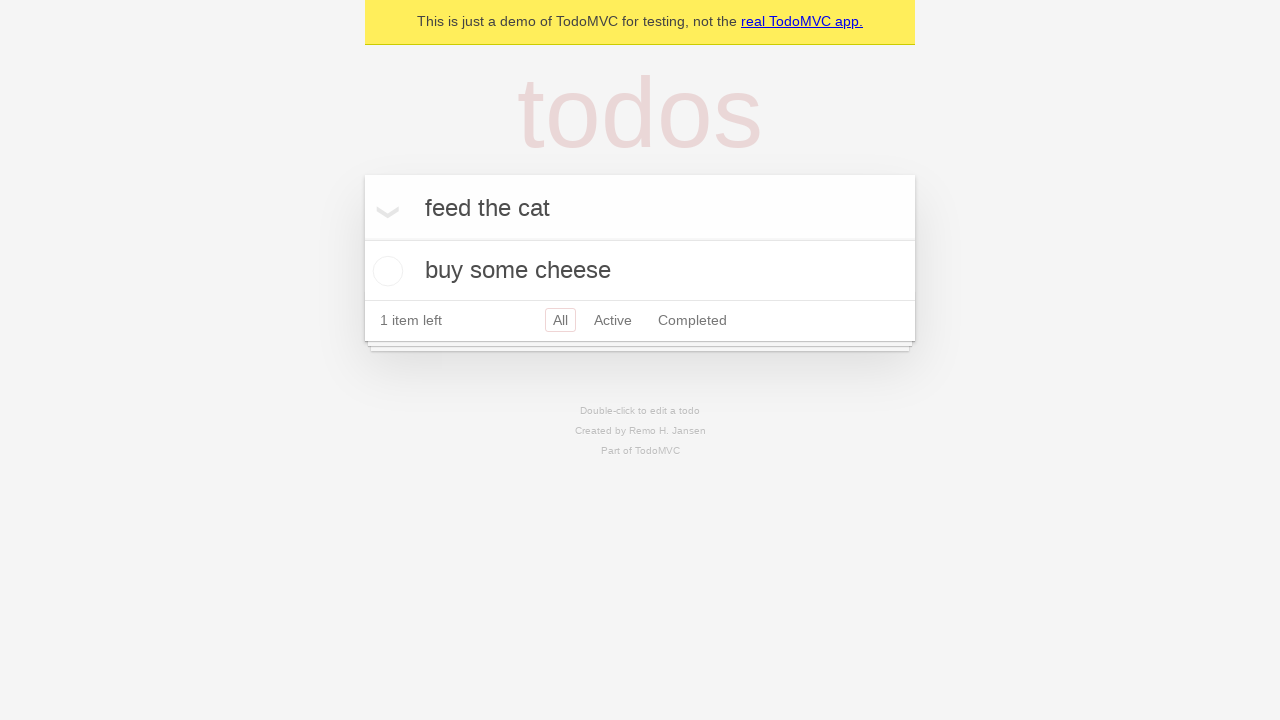

Pressed Enter to add second todo on internal:attr=[placeholder="What needs to be done?"i]
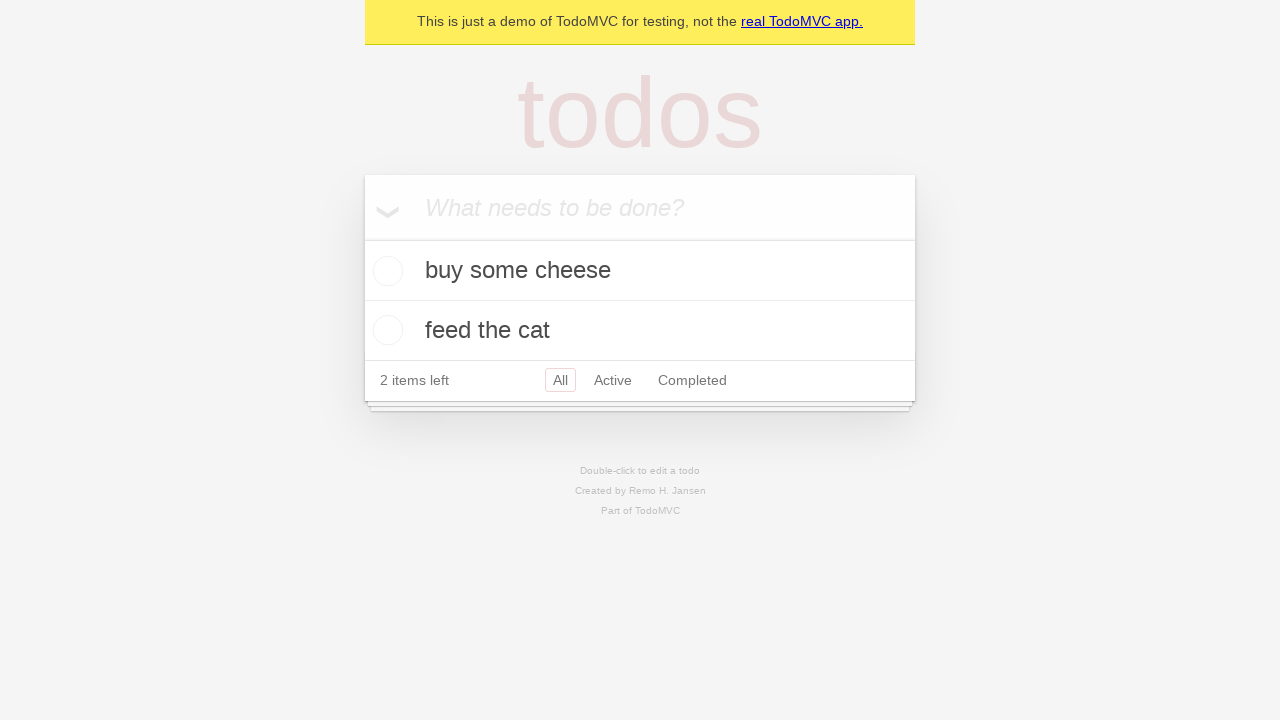

Filled input field with third todo 'book a doctors appointment' on internal:attr=[placeholder="What needs to be done?"i]
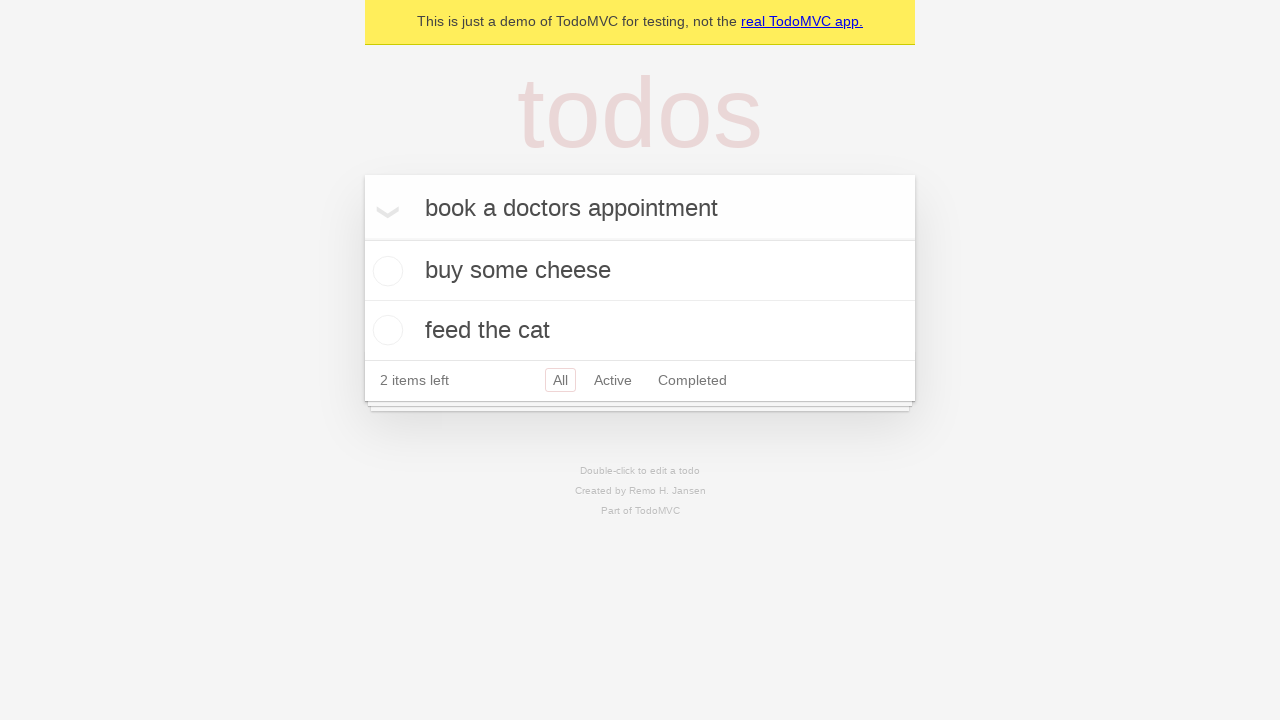

Pressed Enter to add third todo on internal:attr=[placeholder="What needs to be done?"i]
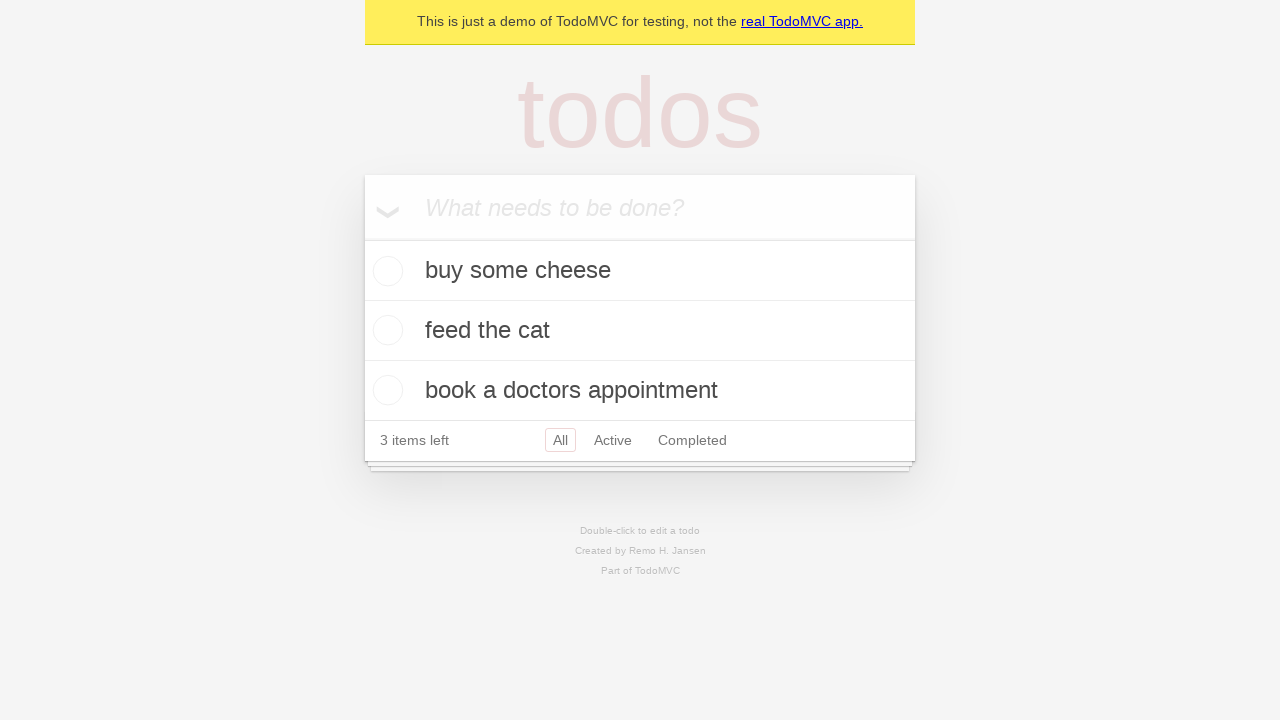

Double-clicked on second todo to enter edit mode at (640, 331) on internal:testid=[data-testid="todo-item"s] >> nth=1
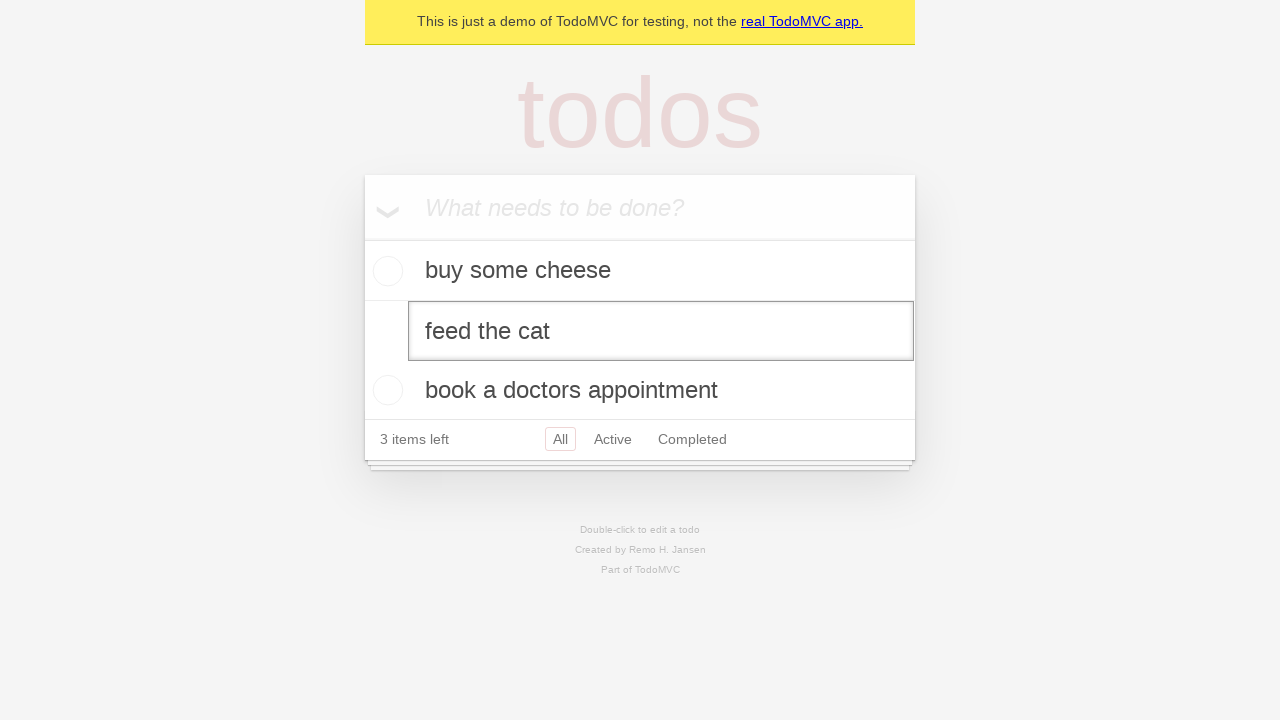

Filled edit field with new text 'buy some sausages' on internal:testid=[data-testid="todo-item"s] >> nth=1 >> internal:role=textbox[nam
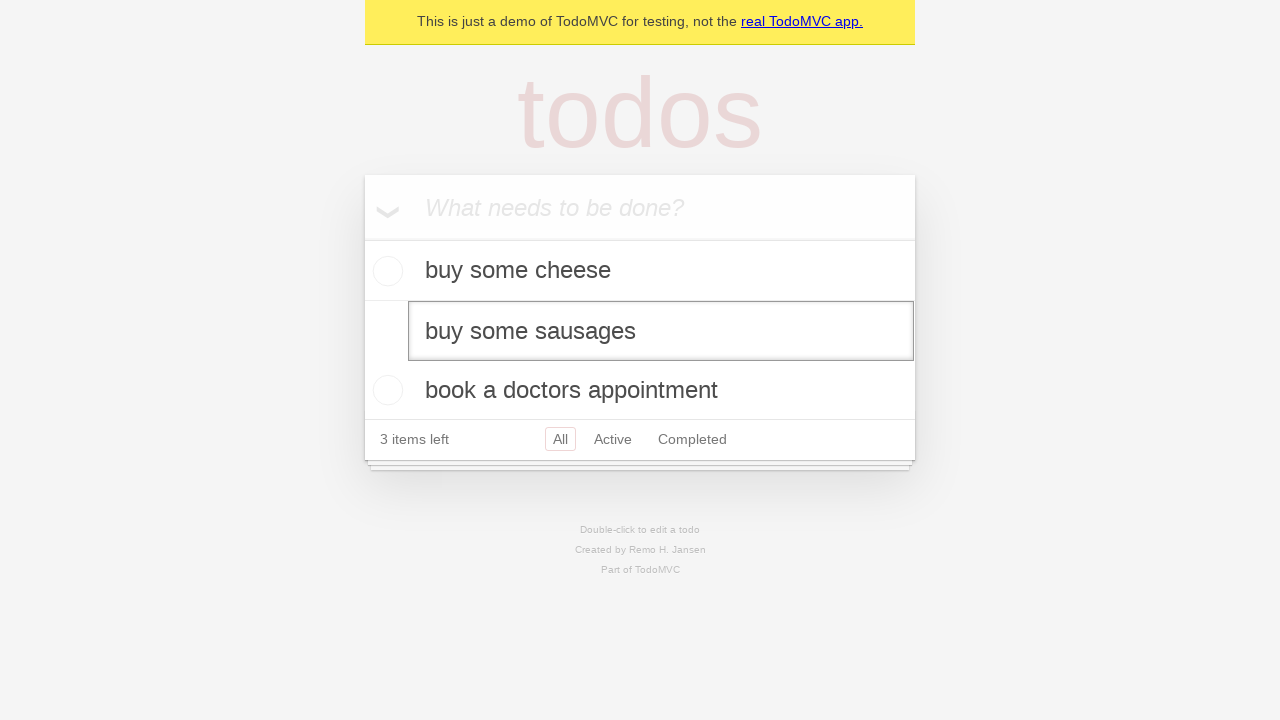

Pressed Escape key to cancel edit on internal:testid=[data-testid="todo-item"s] >> nth=1 >> internal:role=textbox[nam
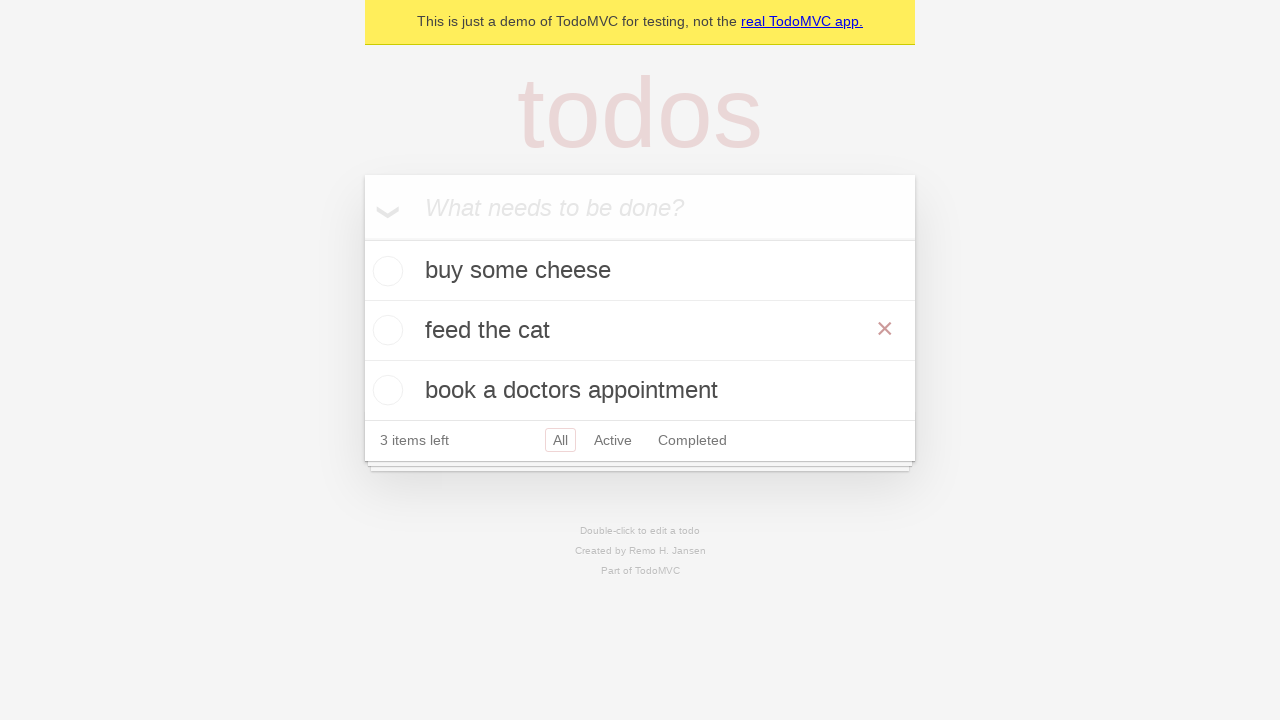

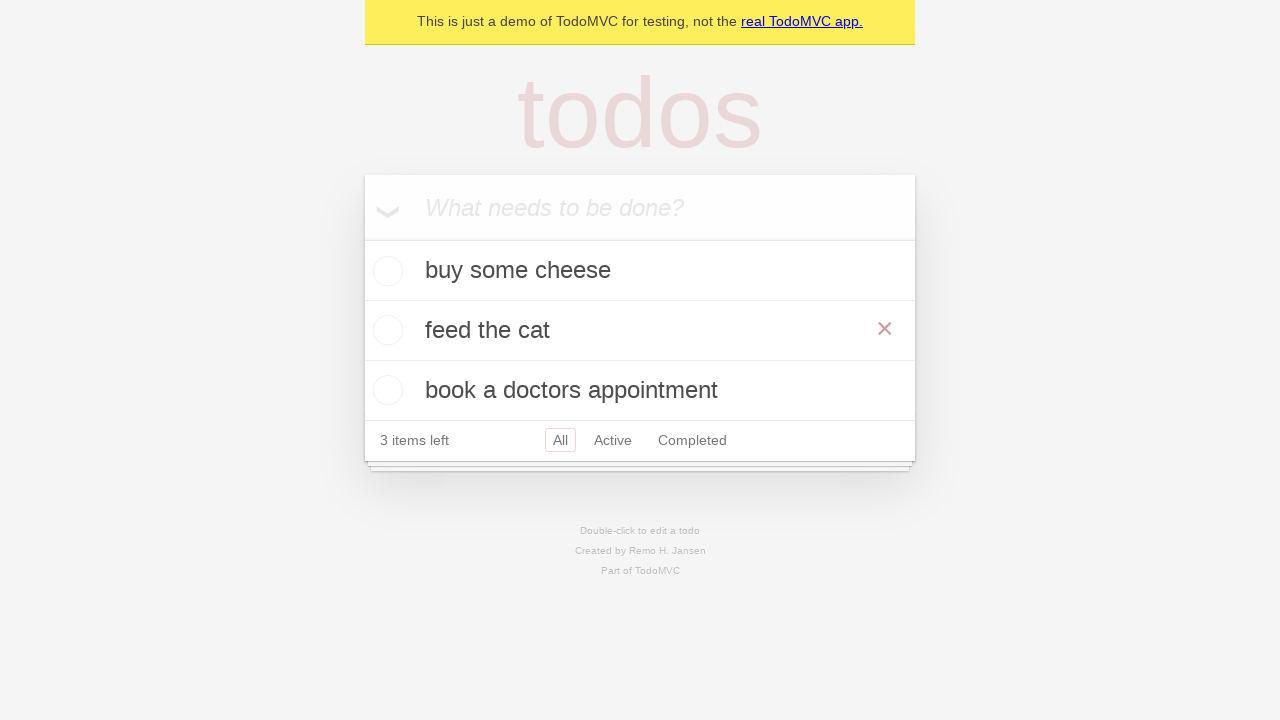